Tests successful registration with 4-digit password and verifies confirmation message is displayed

Starting URL: https://sharelane.com/cgi-bin/register.py

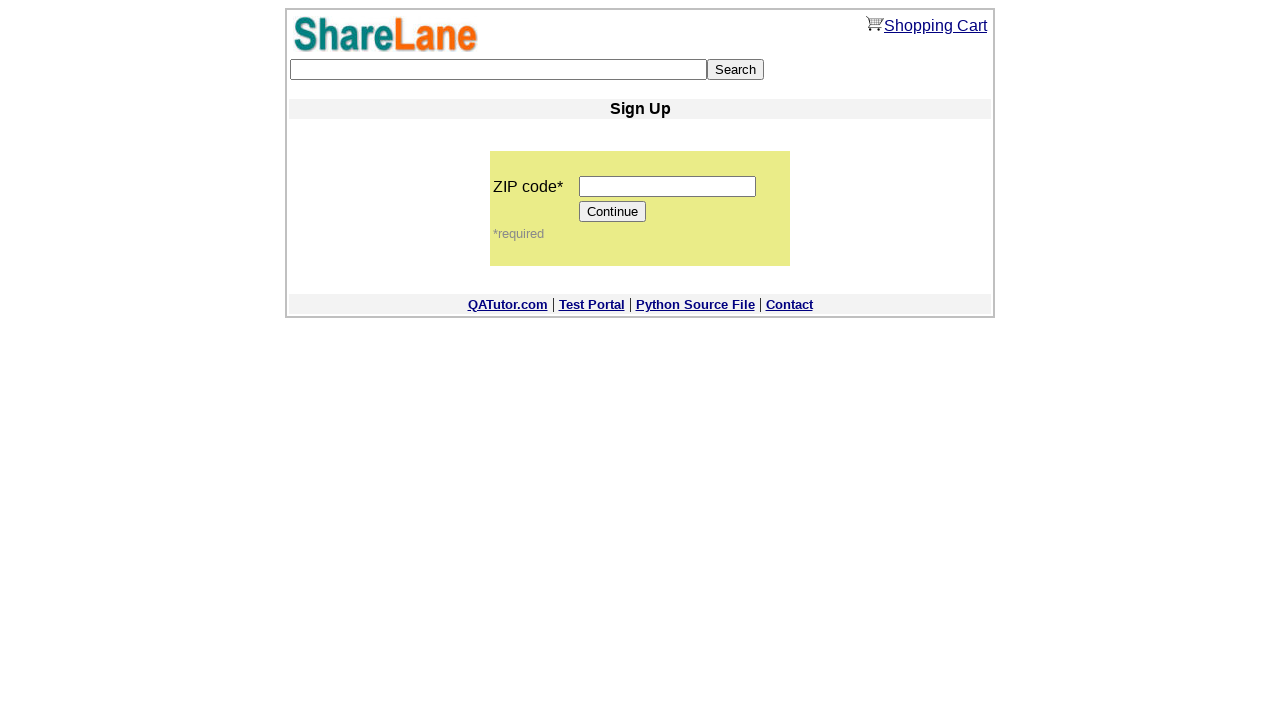

Filled zip code field with '12345' on input[name='zip_code']
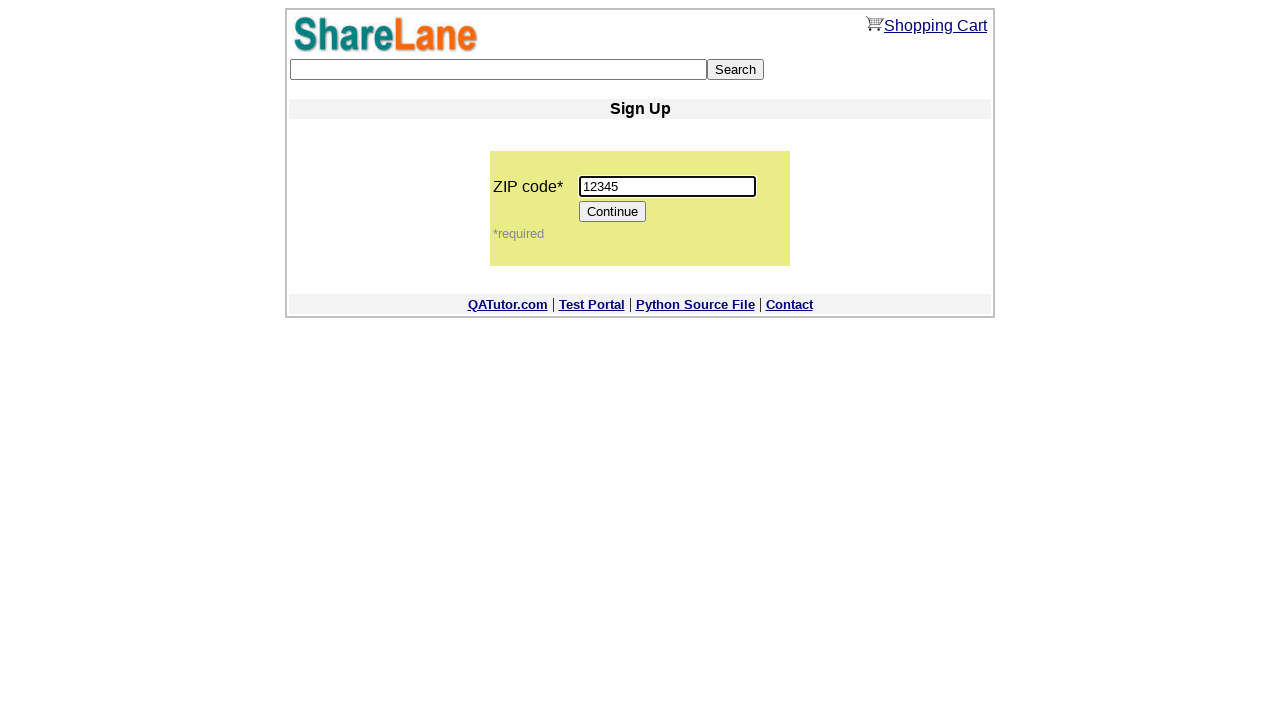

Clicked Continue button at (613, 212) on input[value='Continue']
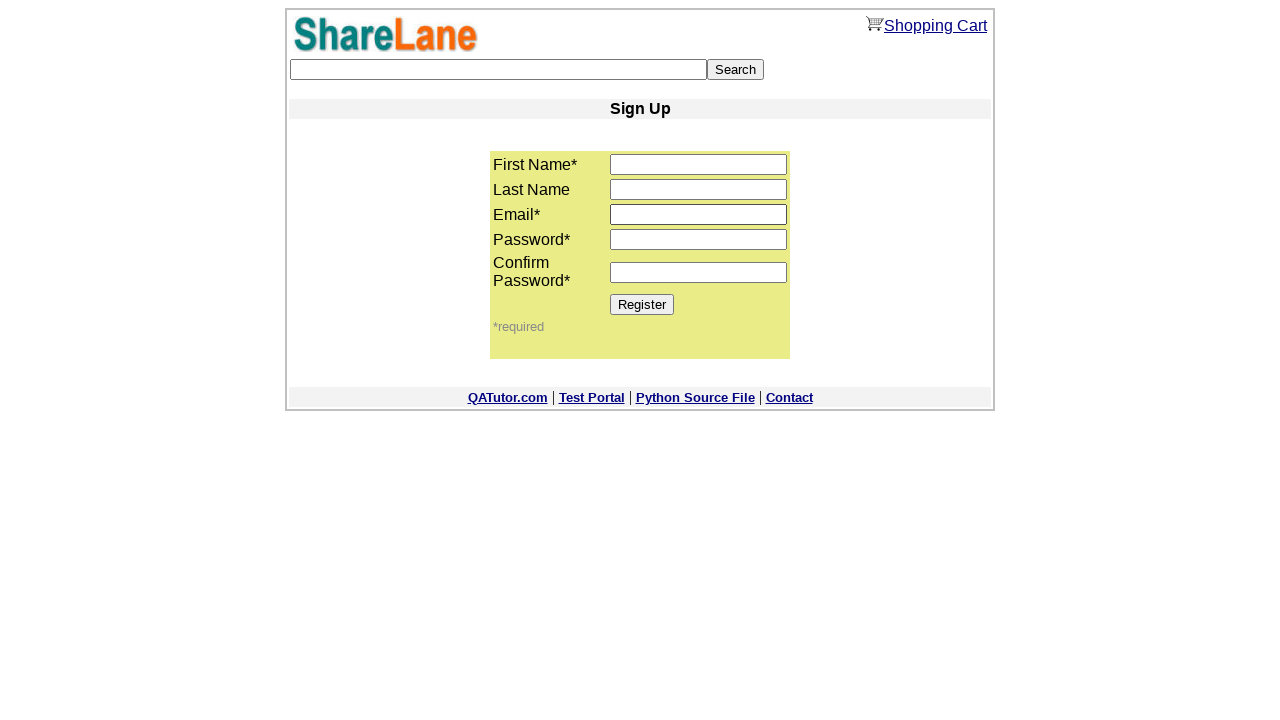

Navigated to registration form with zip code parameter
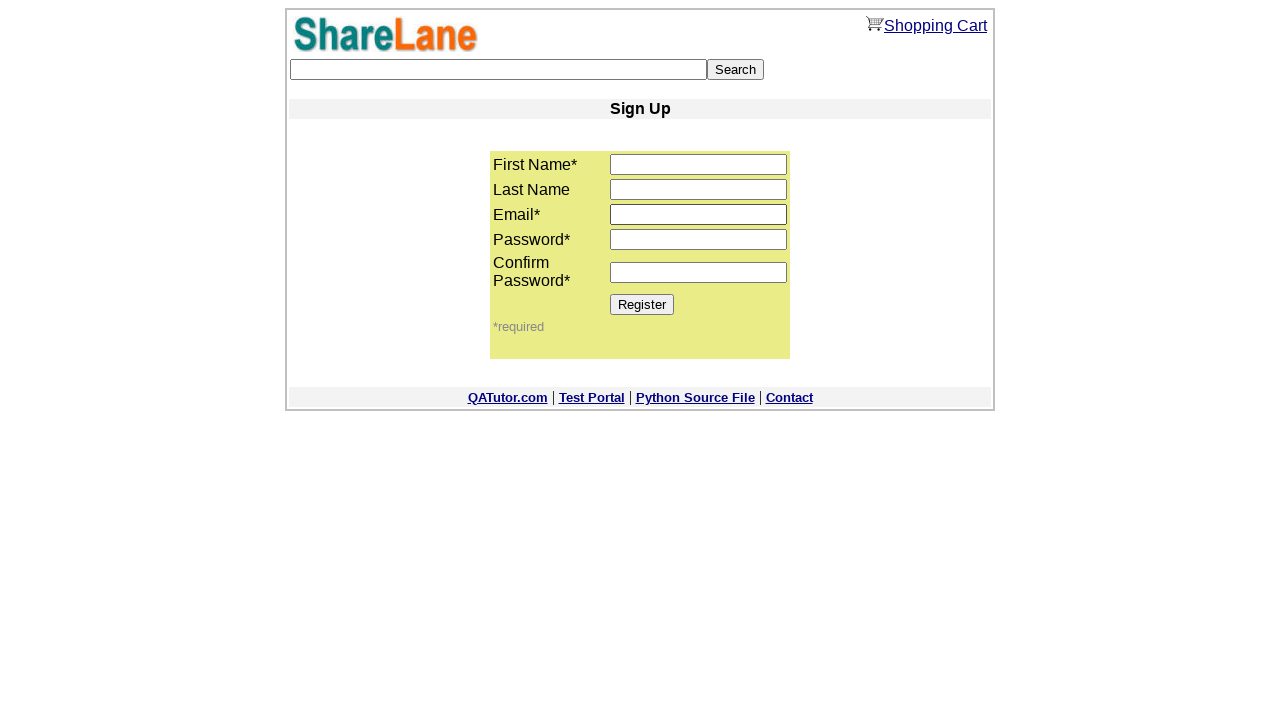

Filled first name field with 'test' on input[name='first_name']
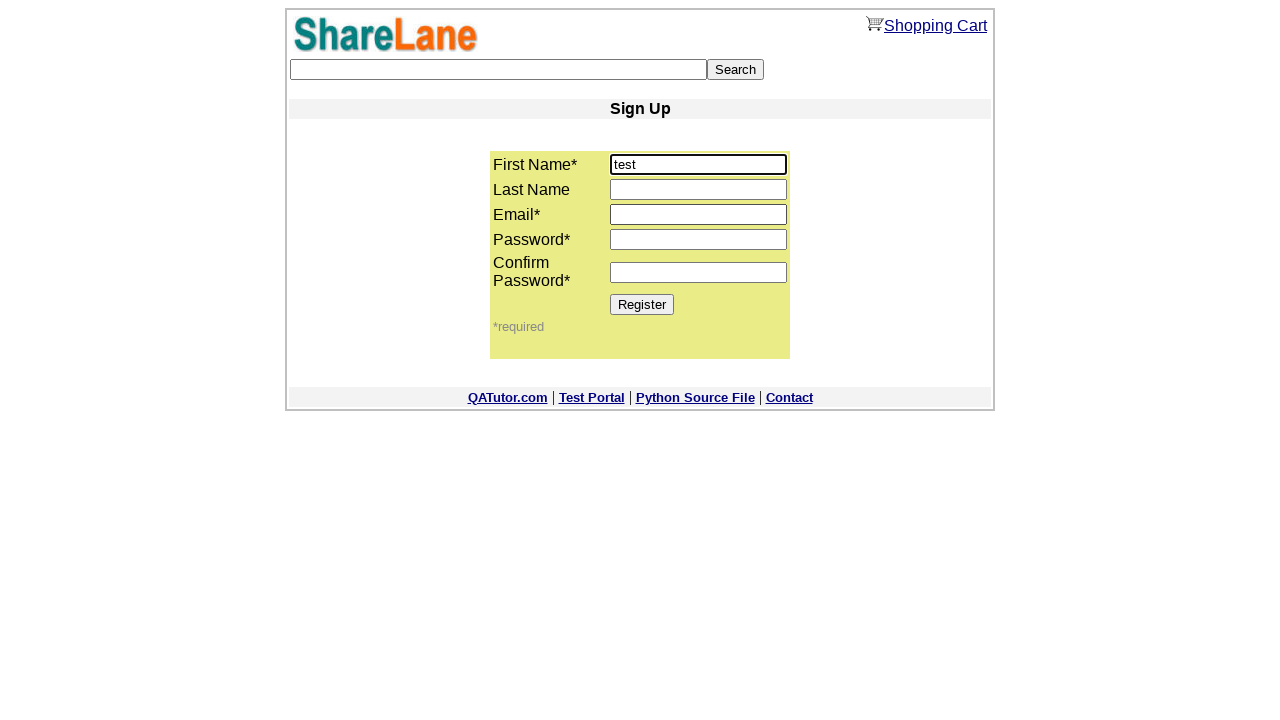

Filled email field with 'test@test.com' on input[name='email']
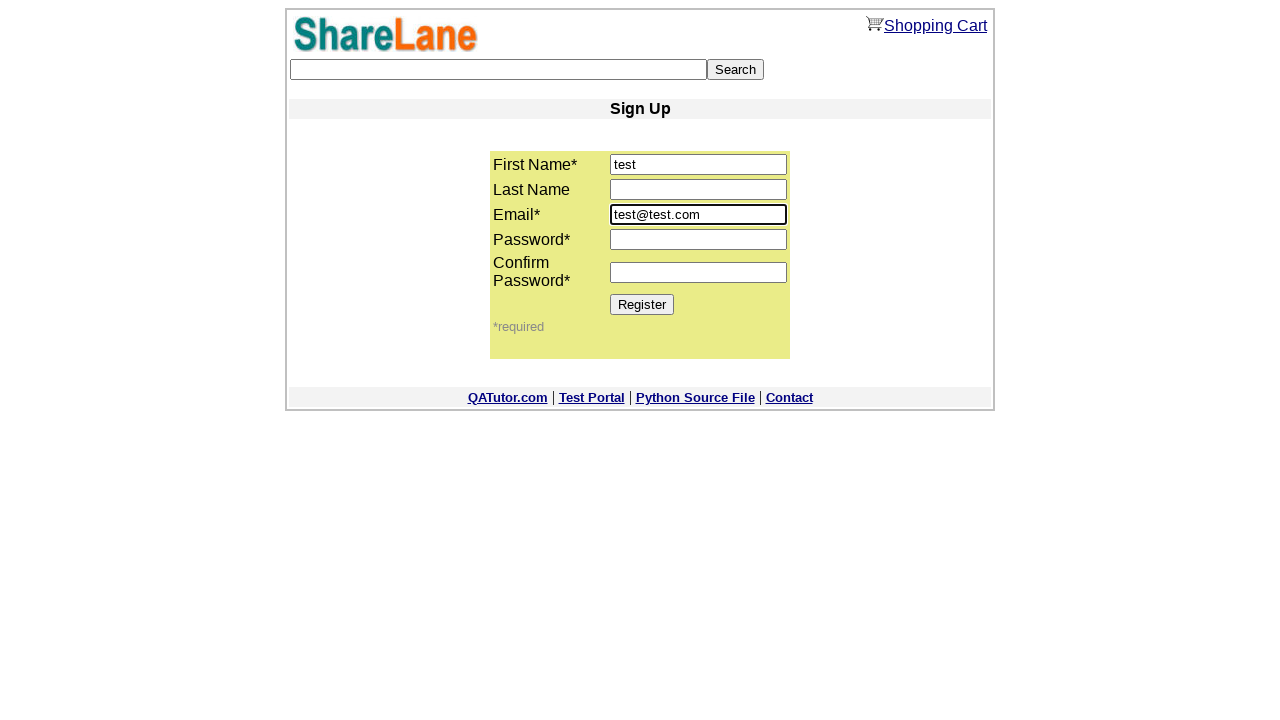

Filled password field with 4-digit password '1234' on input[name='password1']
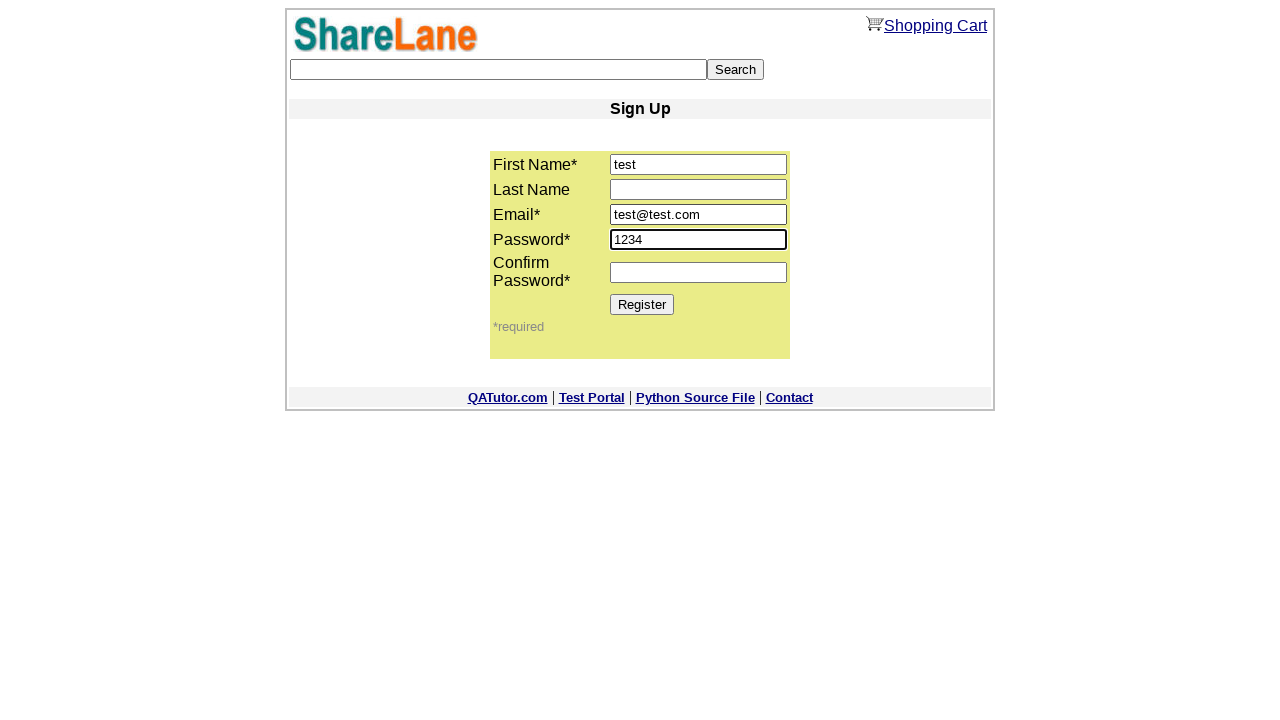

Filled password confirmation field with '1234' on input[name='password2']
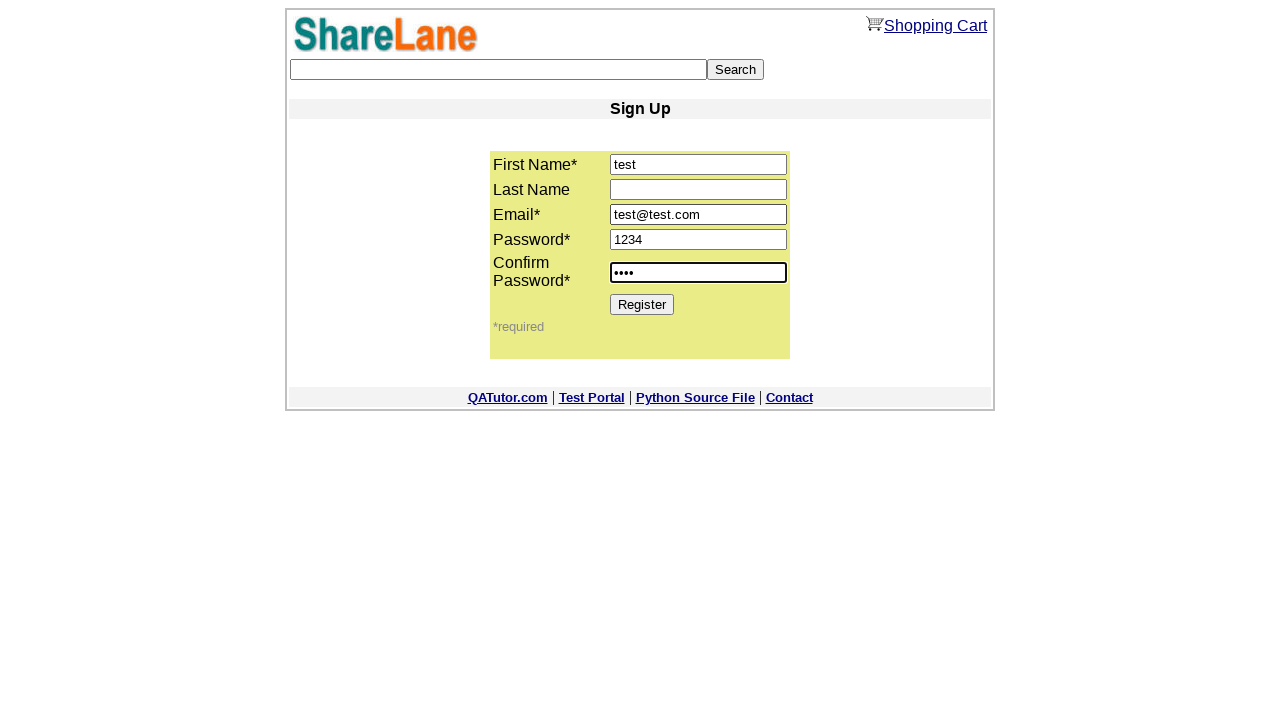

Clicked Register button to submit registration form at (642, 304) on input[value='Register']
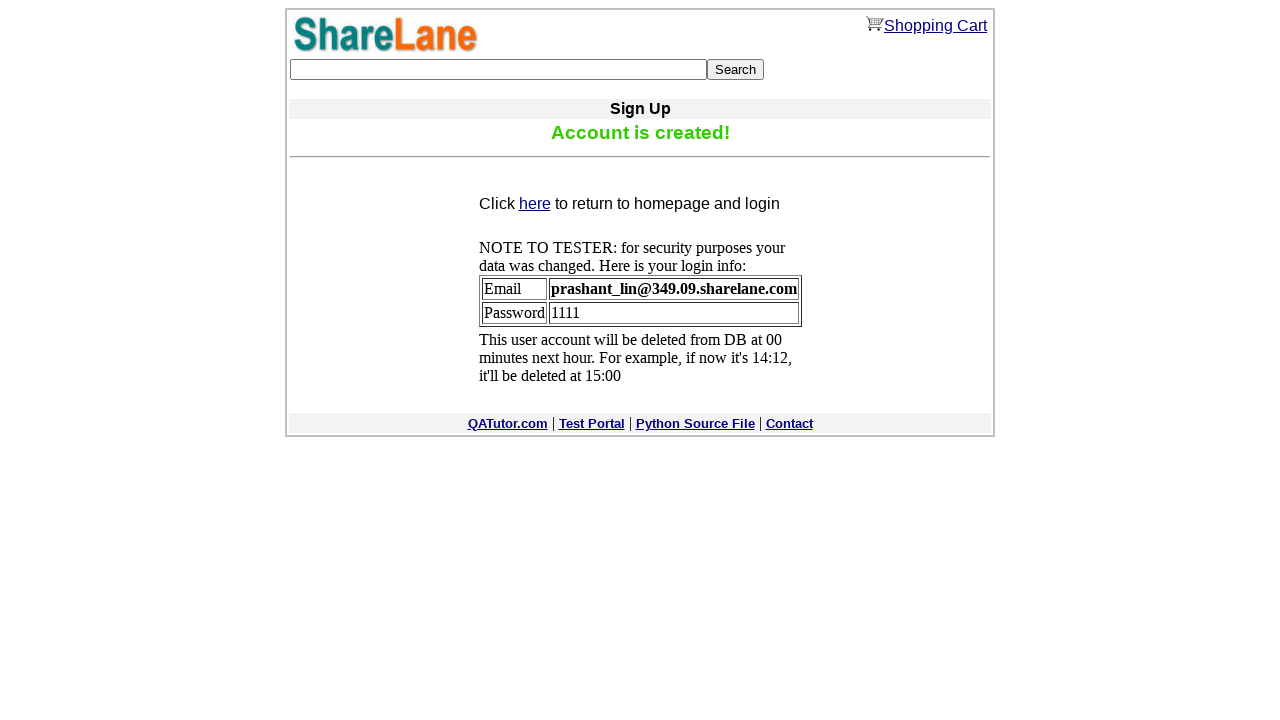

Located confirmation message element
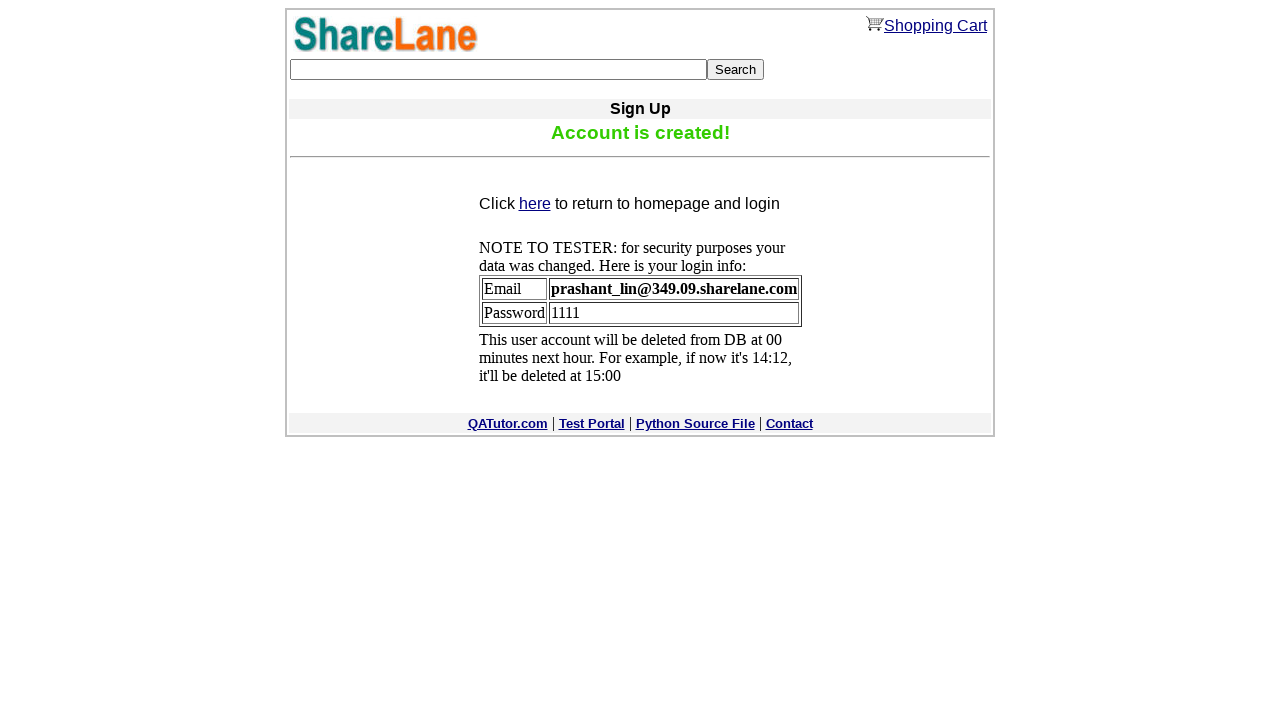

Confirmed that registration confirmation message is visible
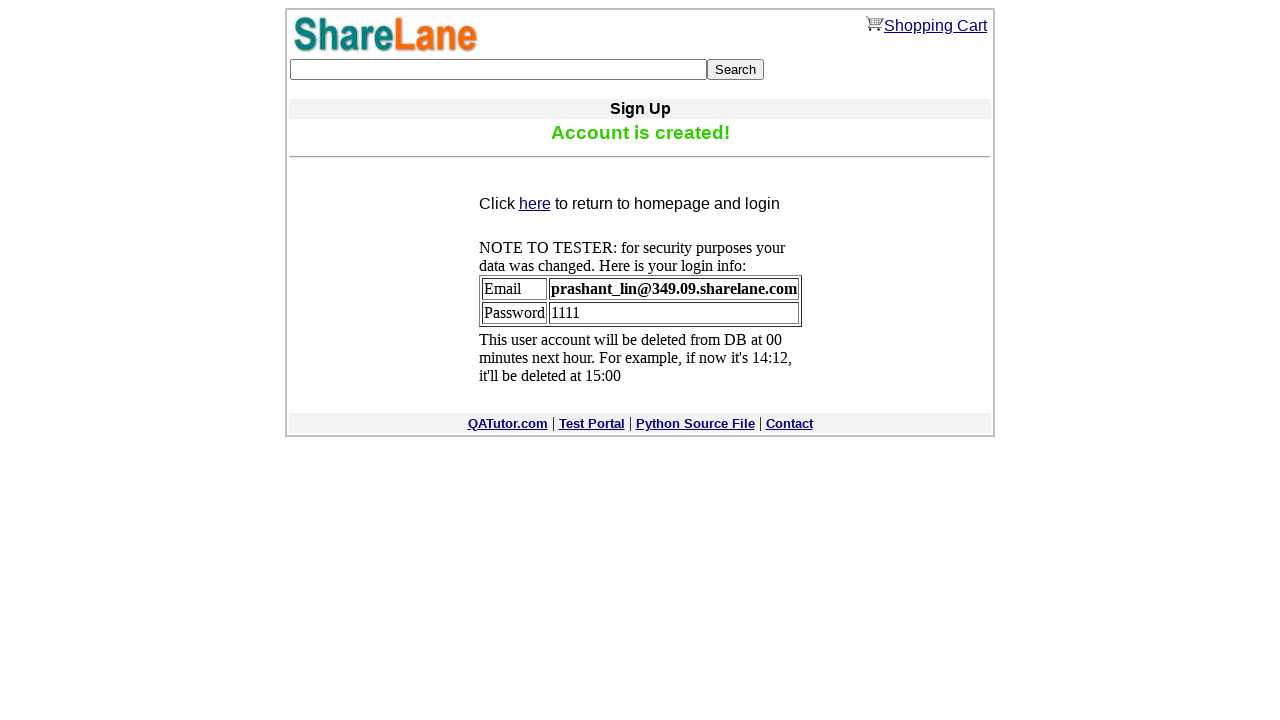

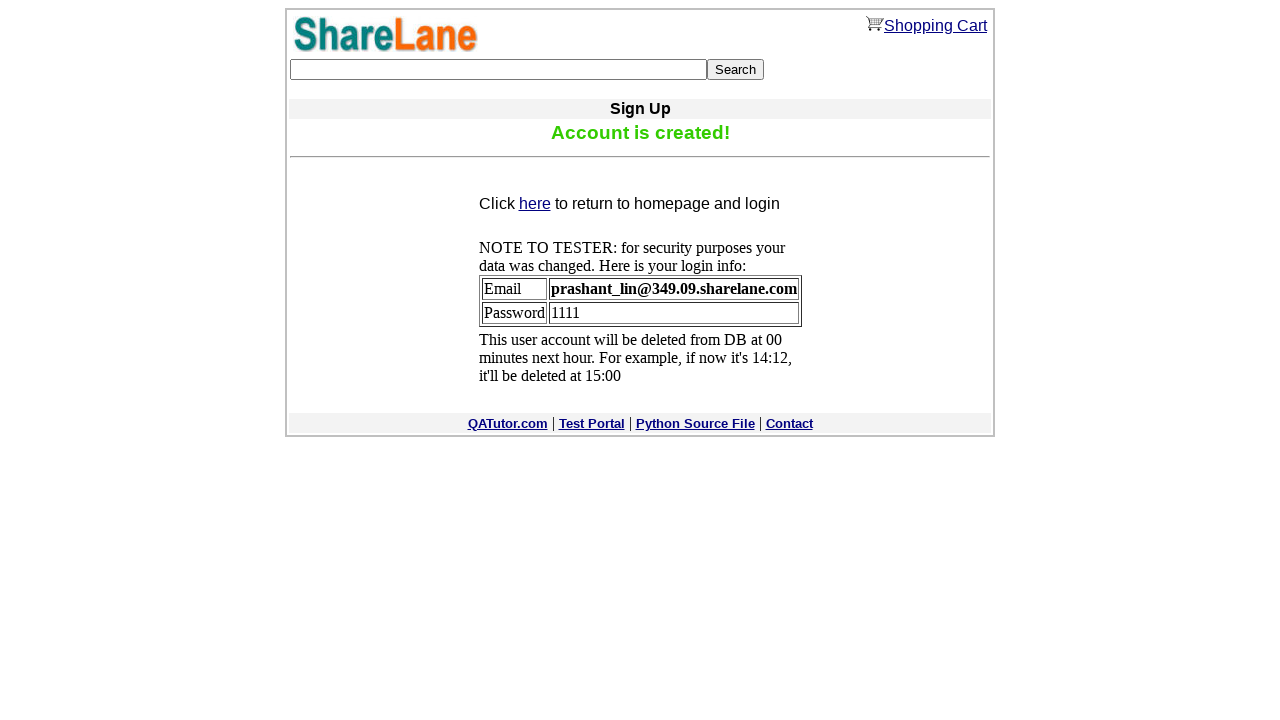